Tests non-searchable dynamic dropdown by clicking the combobox and selecting an option by text

Starting URL: https://demo.automationtesting.in/Register.html

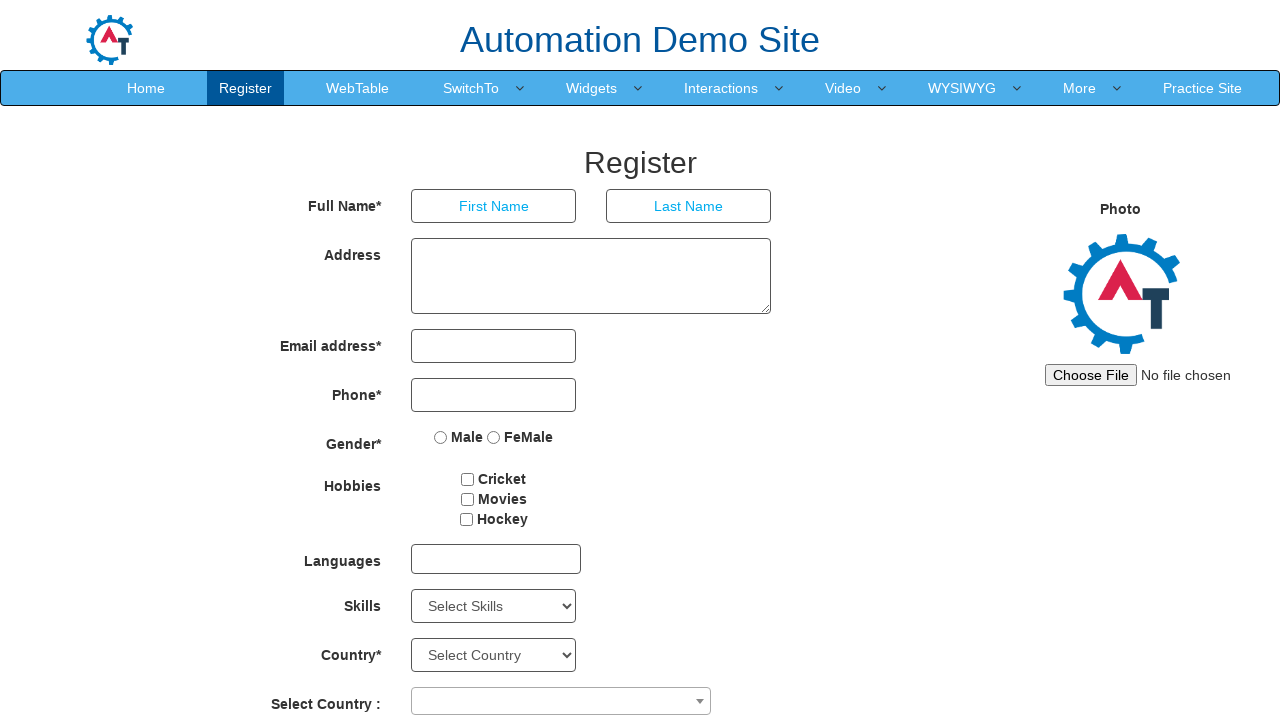

Navigated to registration page
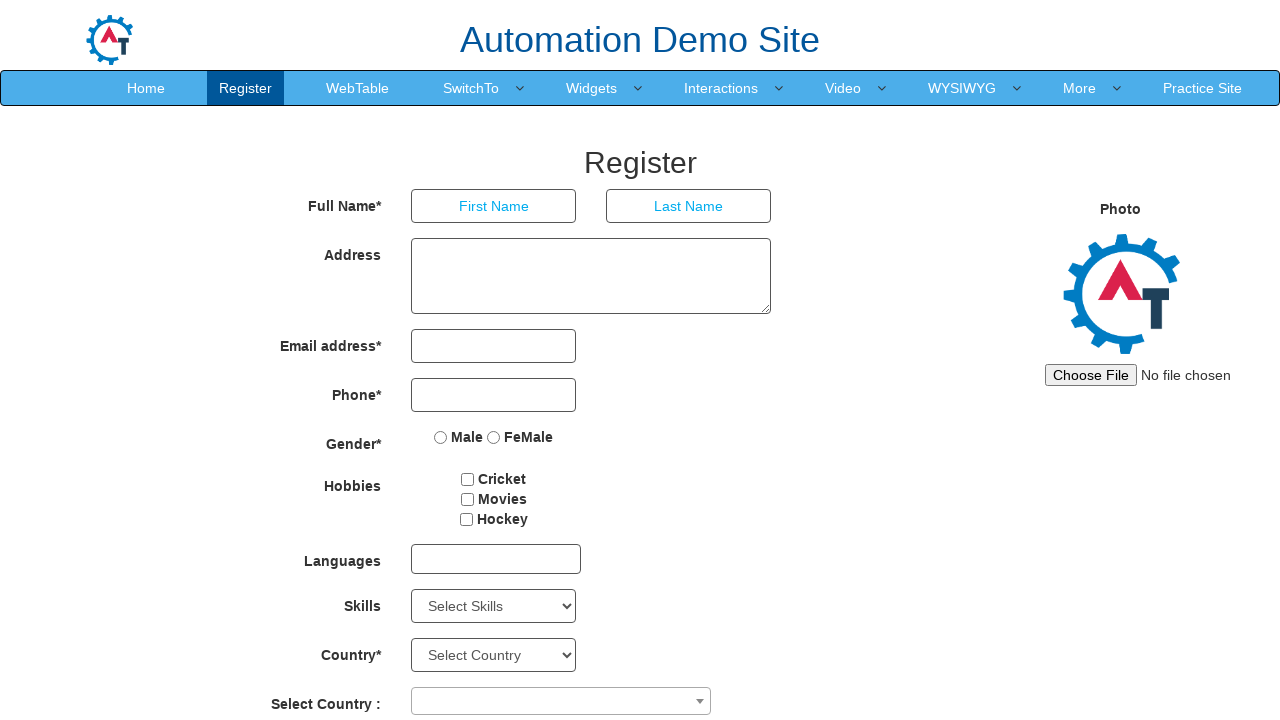

Clicked on the non-searchable dynamic dropdown combobox at (561, 701) on span[role="combobox"]
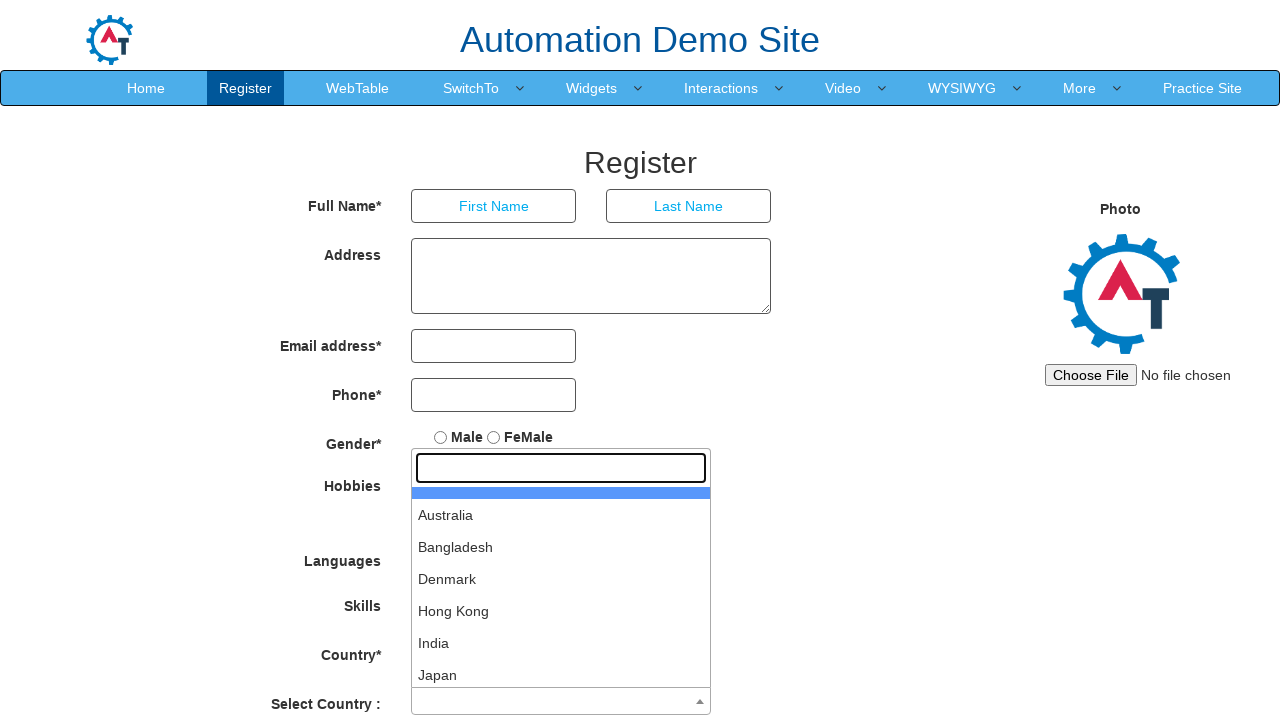

Selected 'India' option from the dropdown at (561, 643) on #select2-country-results >> li >> internal:has-text="India"i
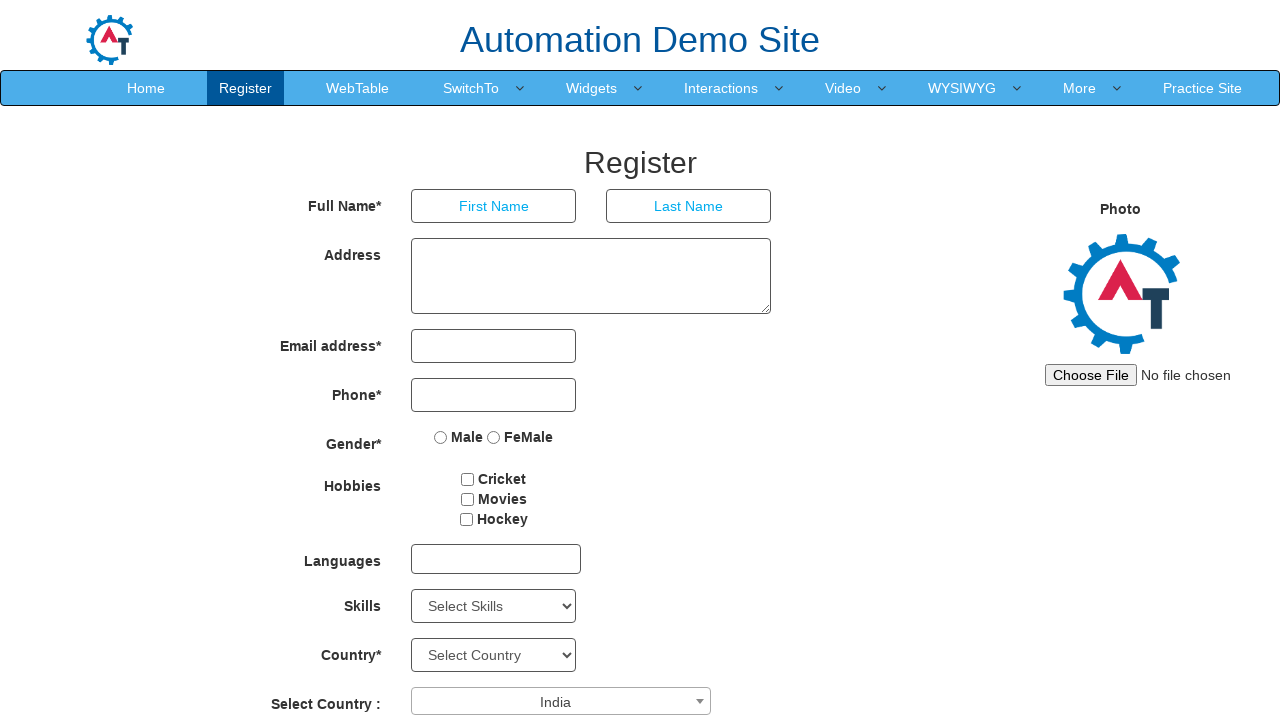

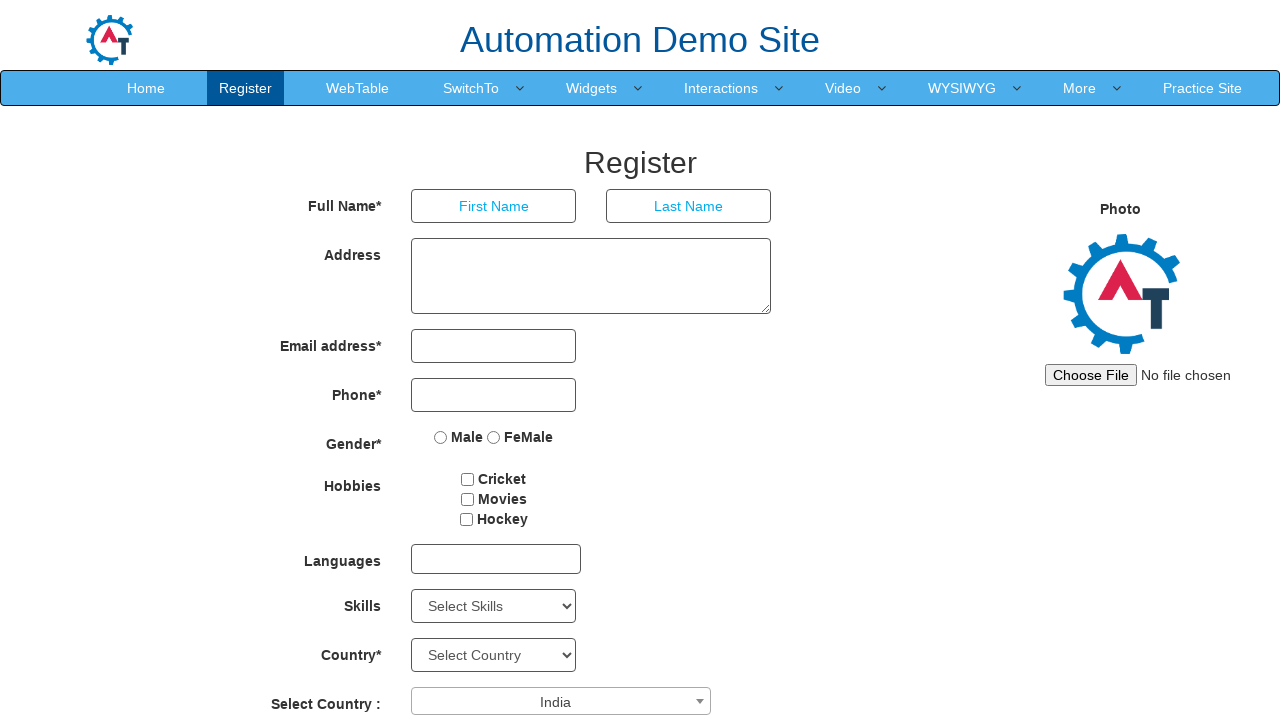